Tests that todo data persists after page reload

Starting URL: https://demo.playwright.dev/todomvc

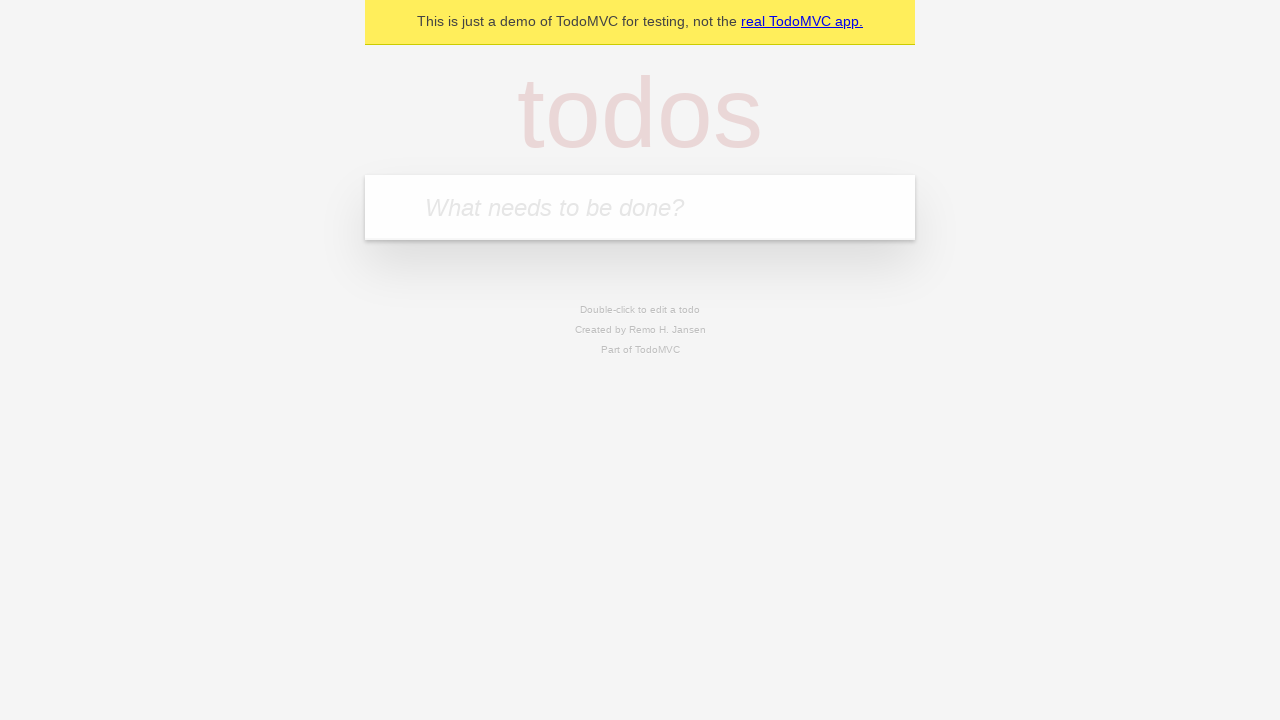

Filled todo input with 'buy some cheese' on internal:attr=[placeholder="What needs to be done?"i]
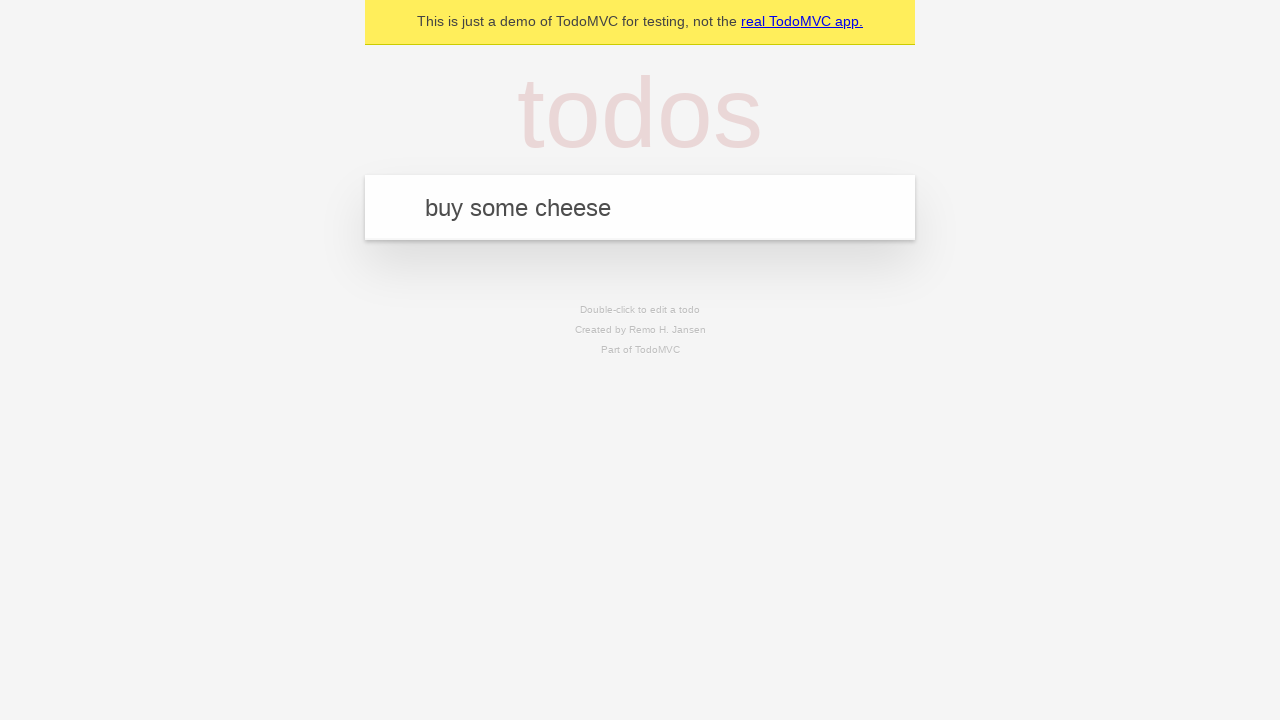

Pressed Enter to create todo 'buy some cheese' on internal:attr=[placeholder="What needs to be done?"i]
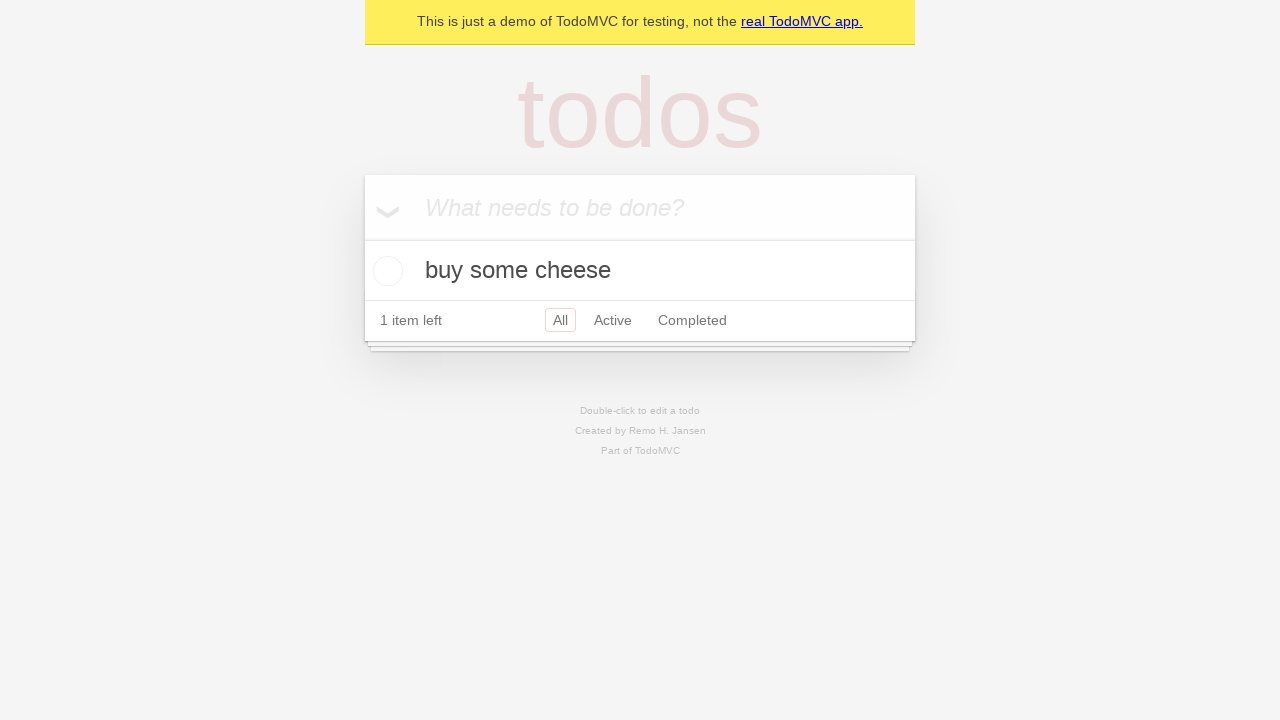

Filled todo input with 'feed the cat' on internal:attr=[placeholder="What needs to be done?"i]
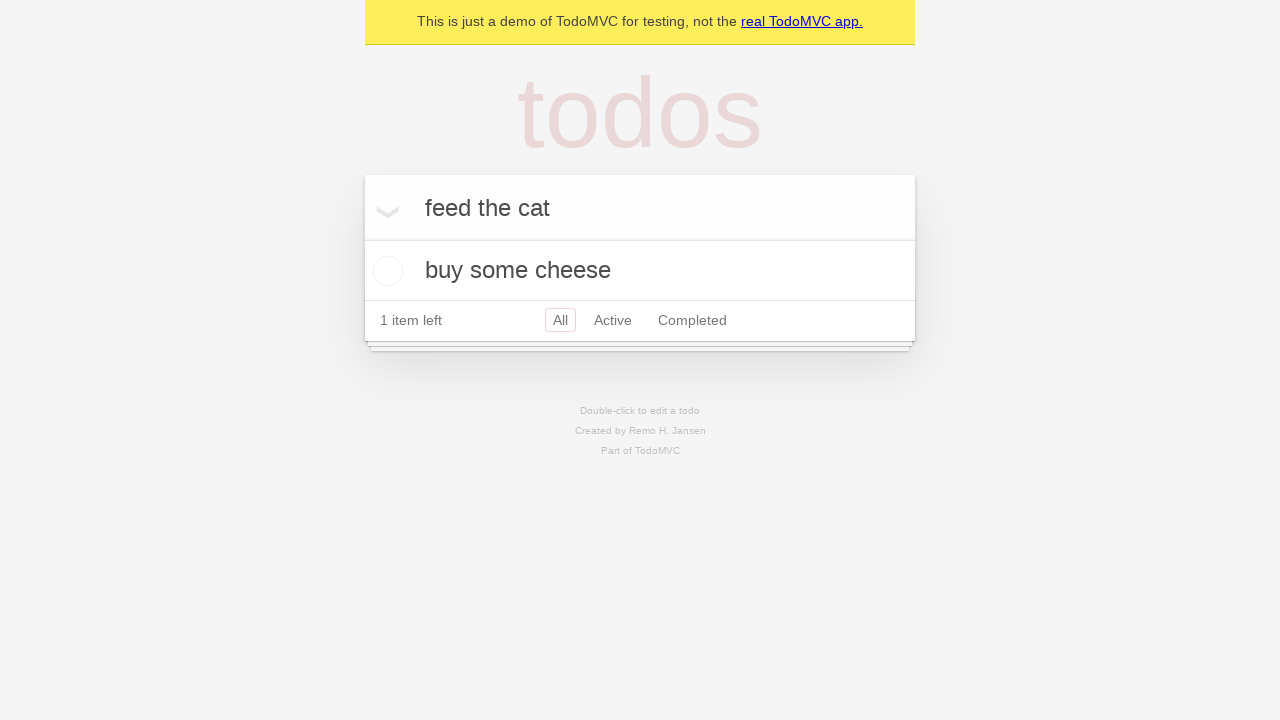

Pressed Enter to create todo 'feed the cat' on internal:attr=[placeholder="What needs to be done?"i]
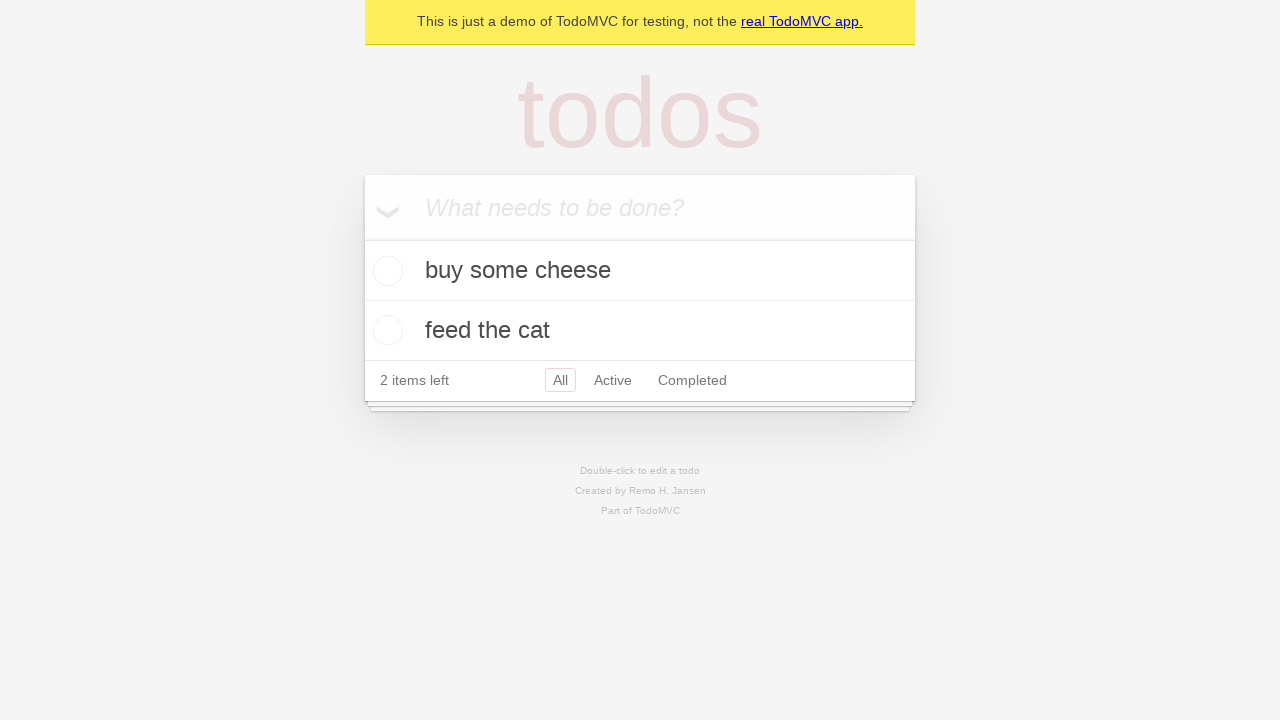

Waited for both todo items to be created
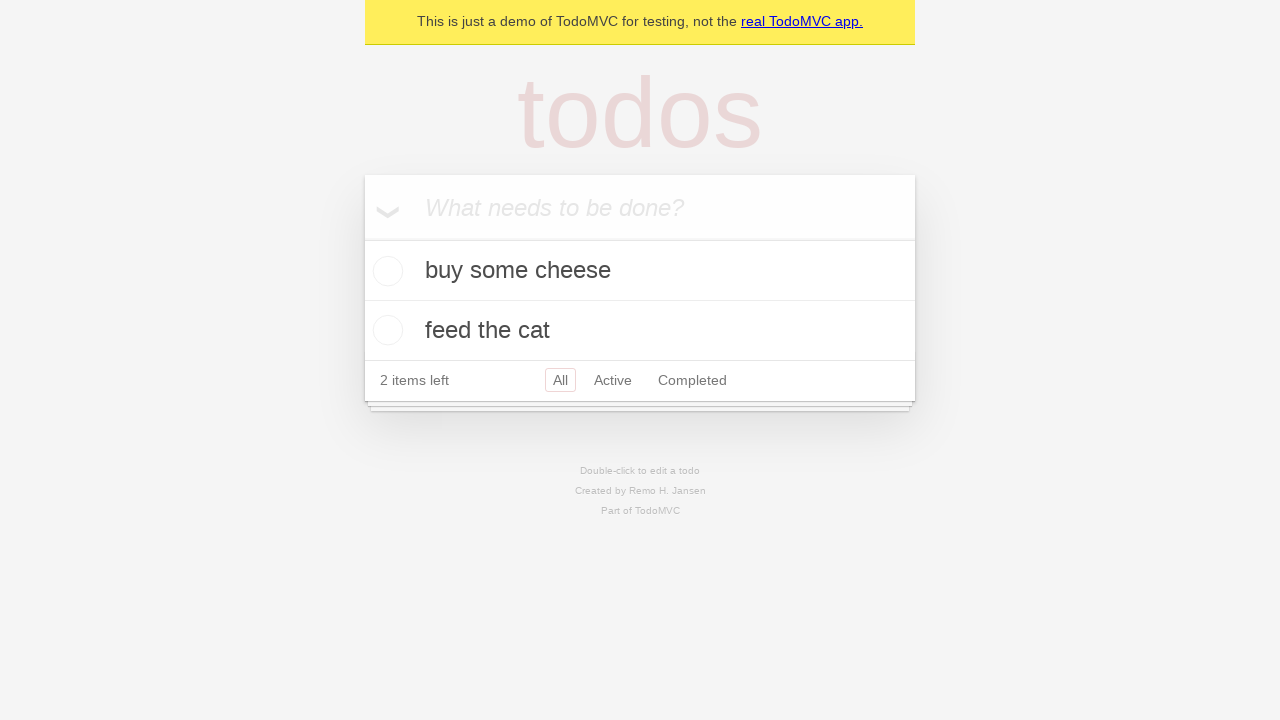

Located all todo items
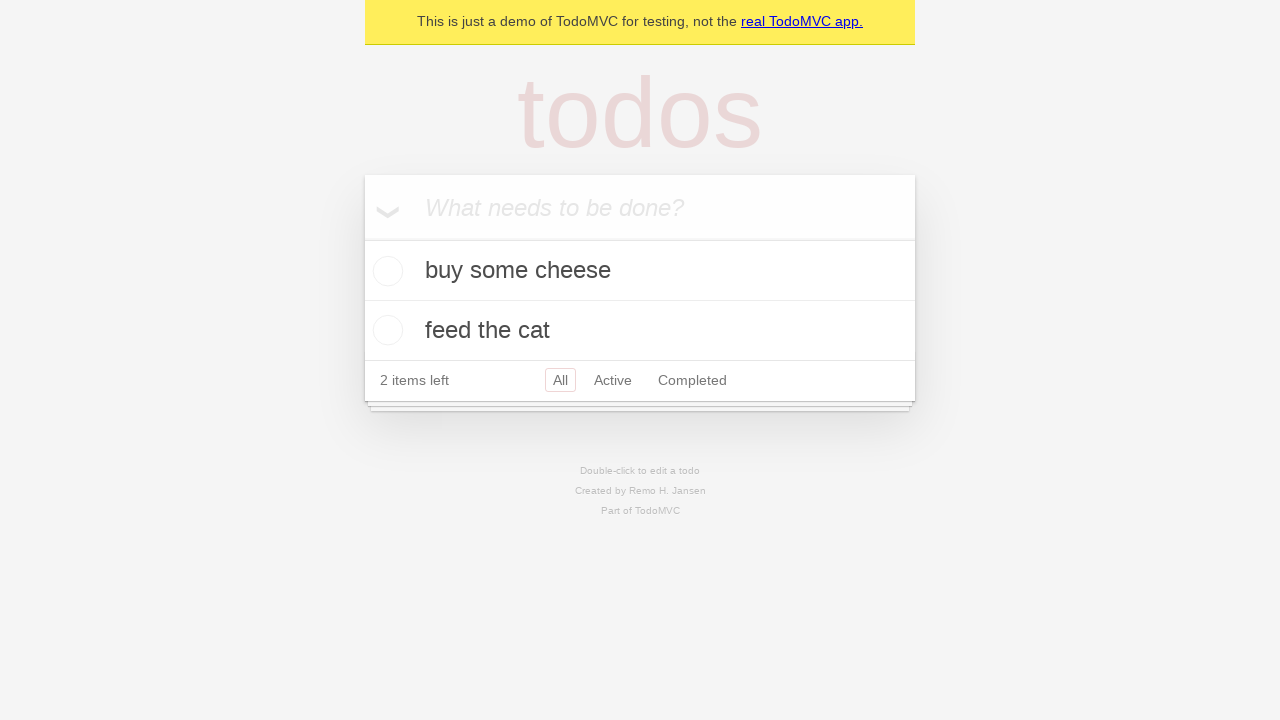

Located checkbox for first todo item
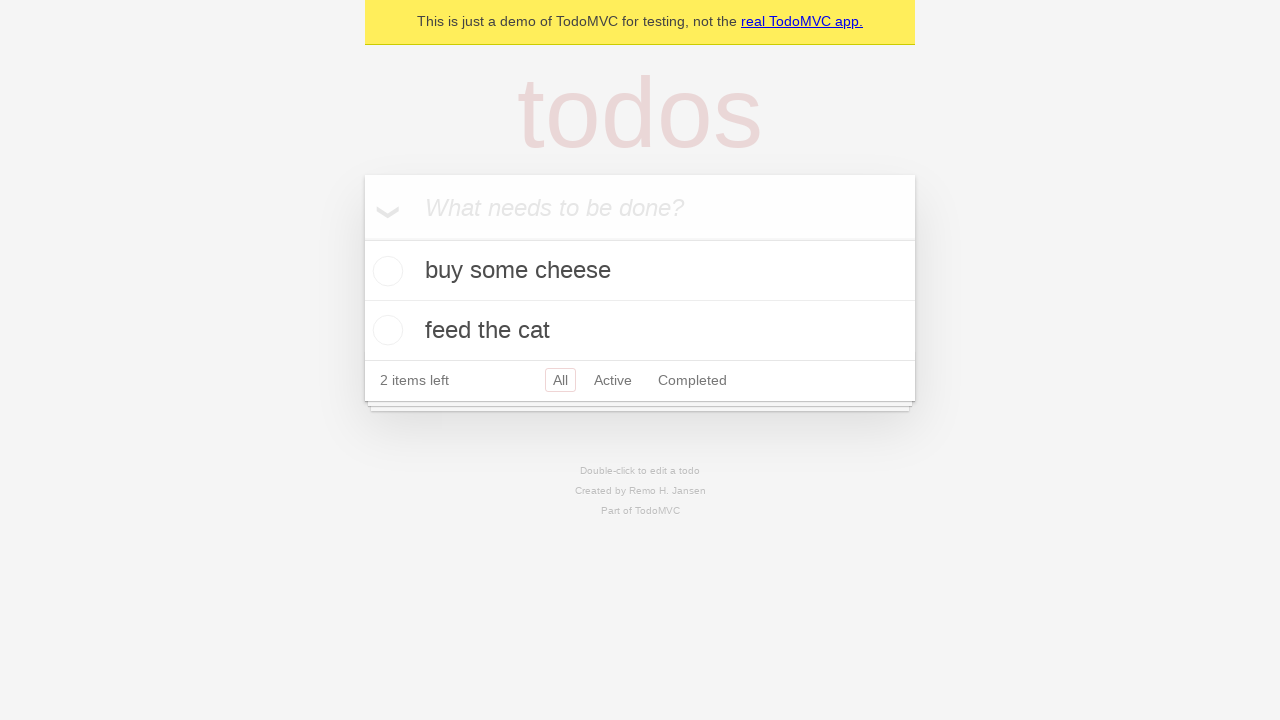

Checked the first todo item at (385, 271) on internal:testid=[data-testid="todo-item"s] >> nth=0 >> internal:role=checkbox
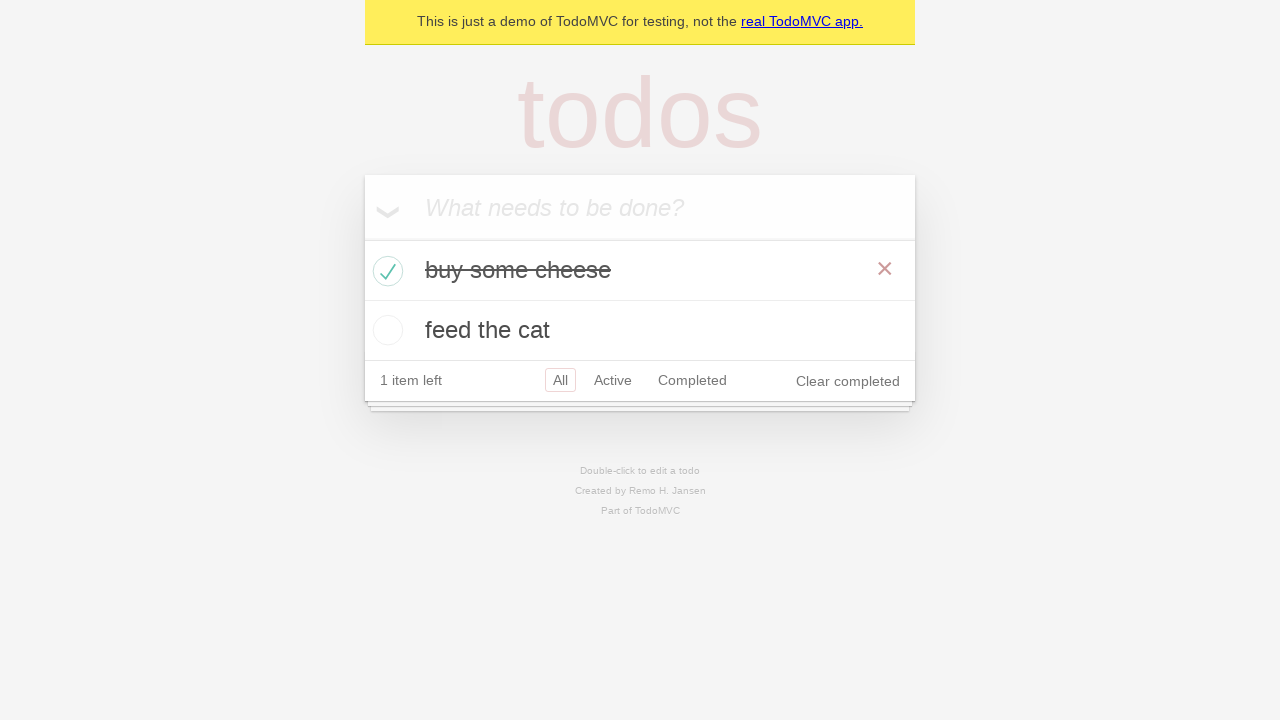

Reloaded the page to test data persistence
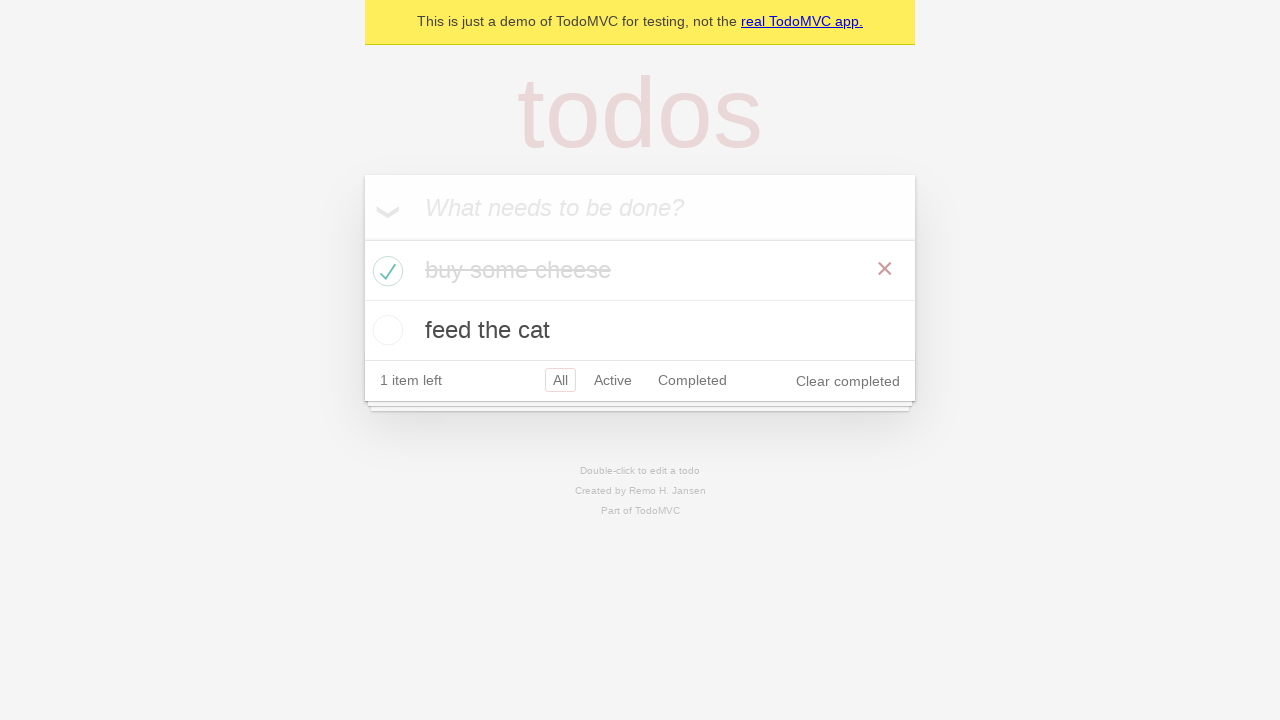

Verified both todo items persisted after page reload
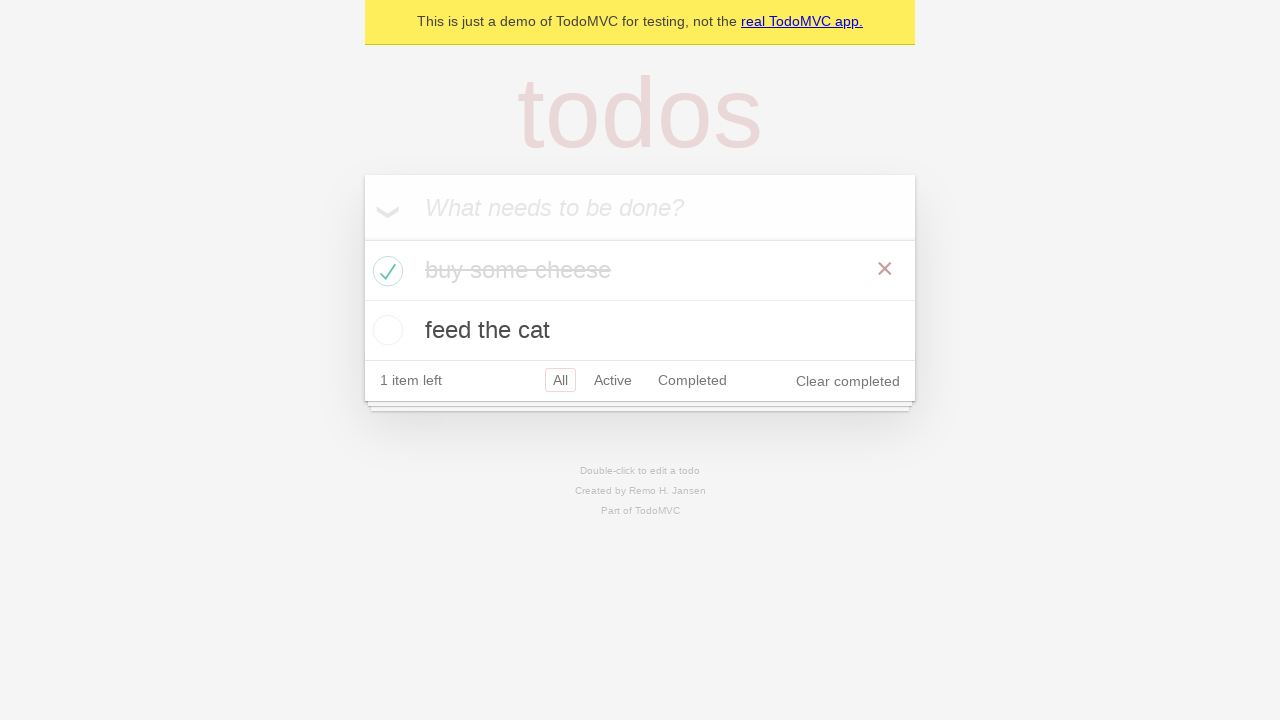

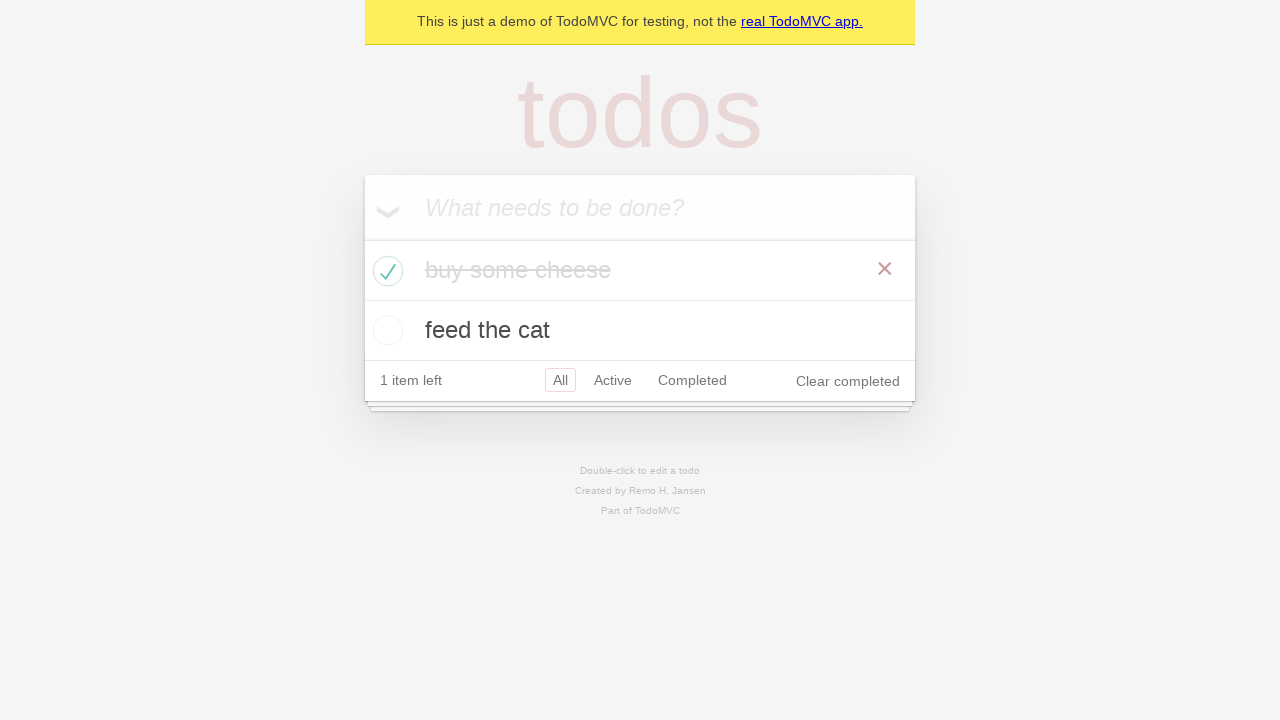